Tests web table interaction by selecting checkboxes for specific users (Joe.Root and John.Smith) in a practice web table using XPath navigation through table rows.

Starting URL: https://selectorshub.com/xpath-practice-page/

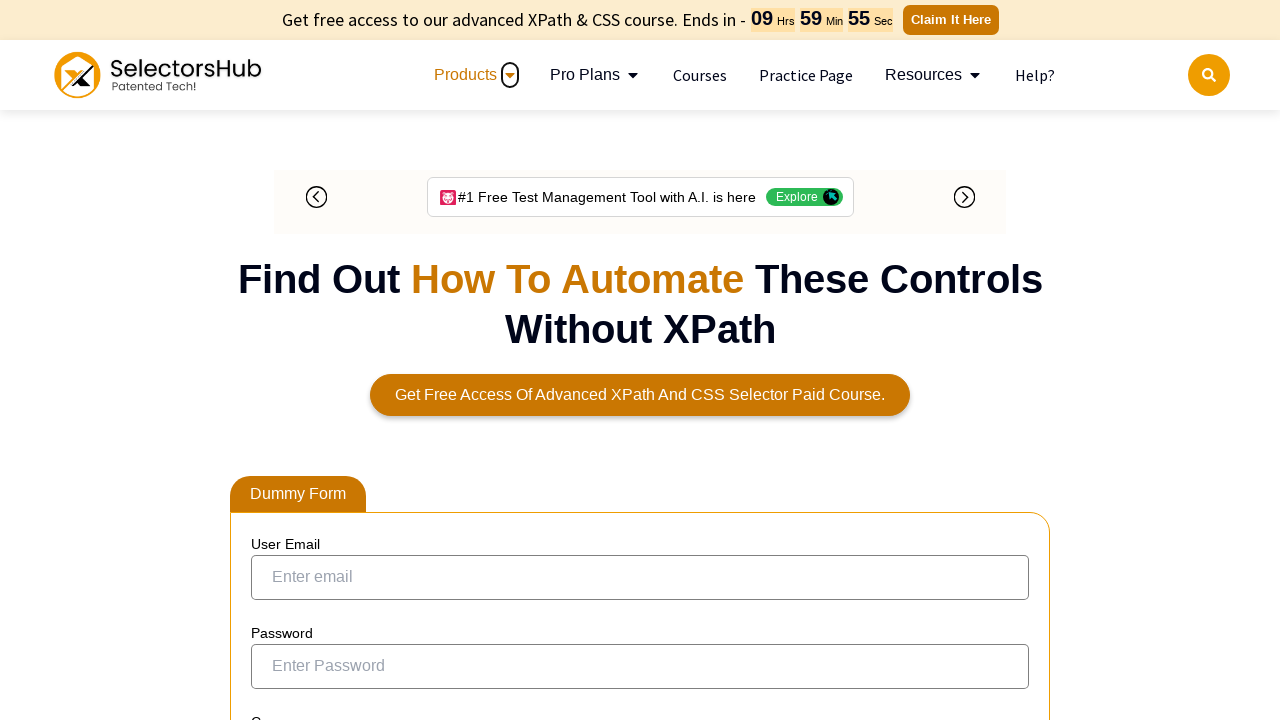

Waited for Joe.Root link to load in practice web table
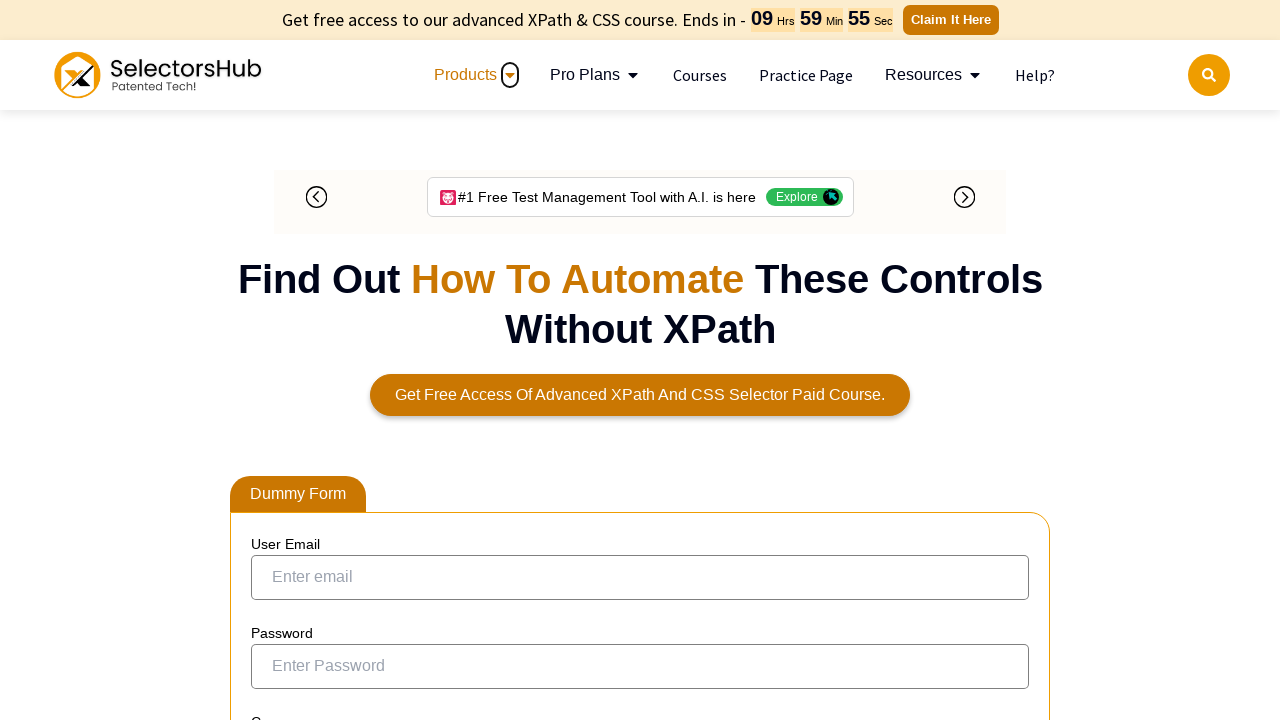

Selected checkbox for Joe.Root using XPath navigation through table row at (274, 353) on xpath=//a[text()='Joe.Root']/parent::td/preceding-sibling::td/input[@type='check
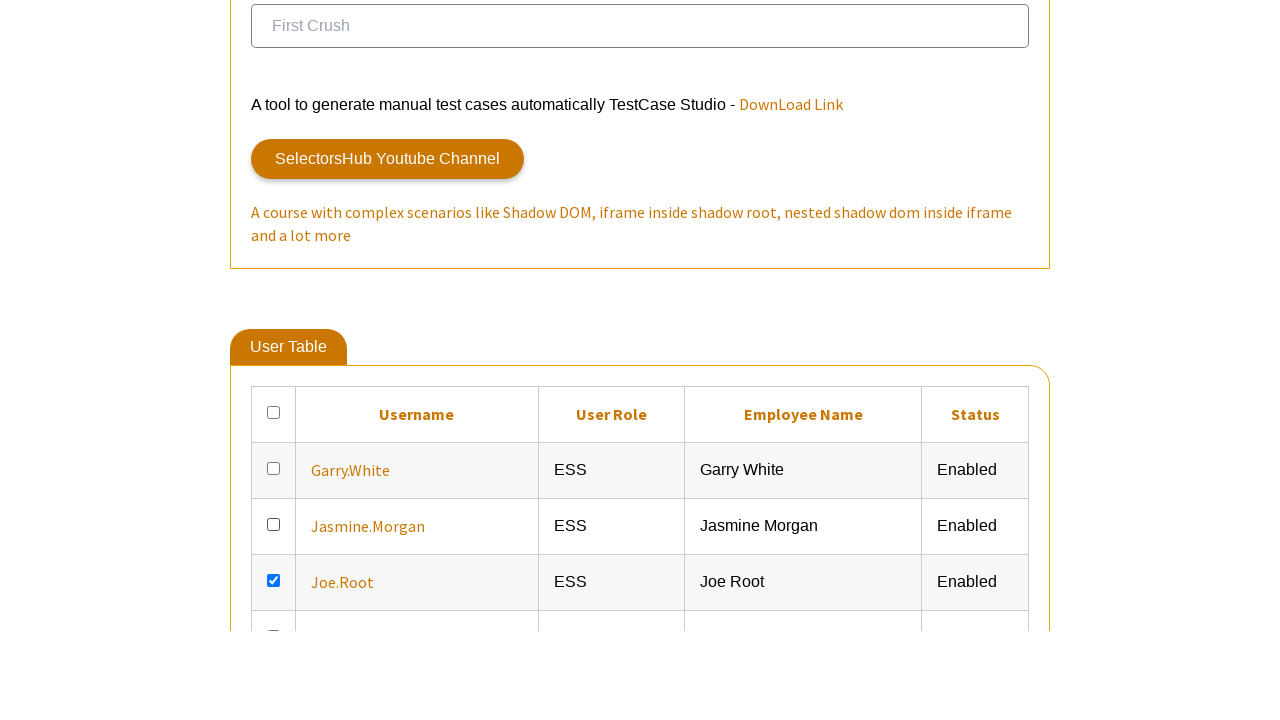

Selected checkbox for John.Smith using XPath navigation through table row at (274, 360) on xpath=//a[text()='John.Smith']/parent::td/preceding-sibling::td/input[@type='che
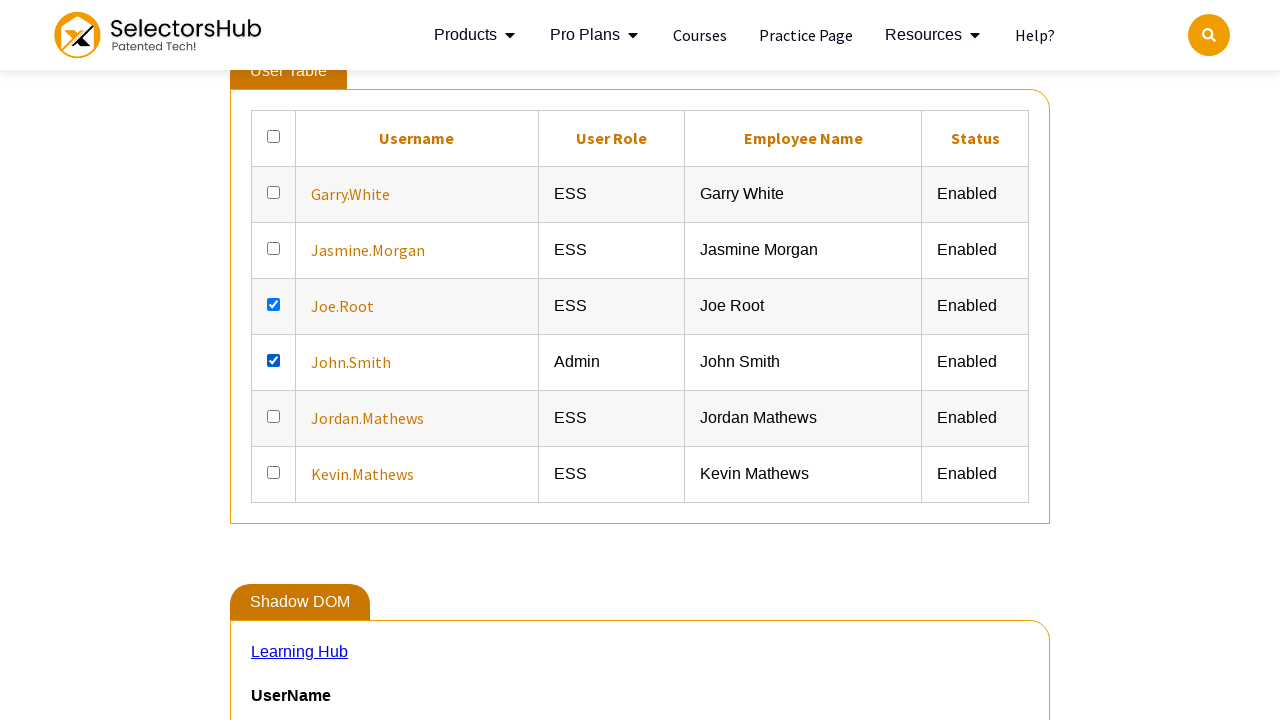

Verified user data cells are visible for Joe.Root
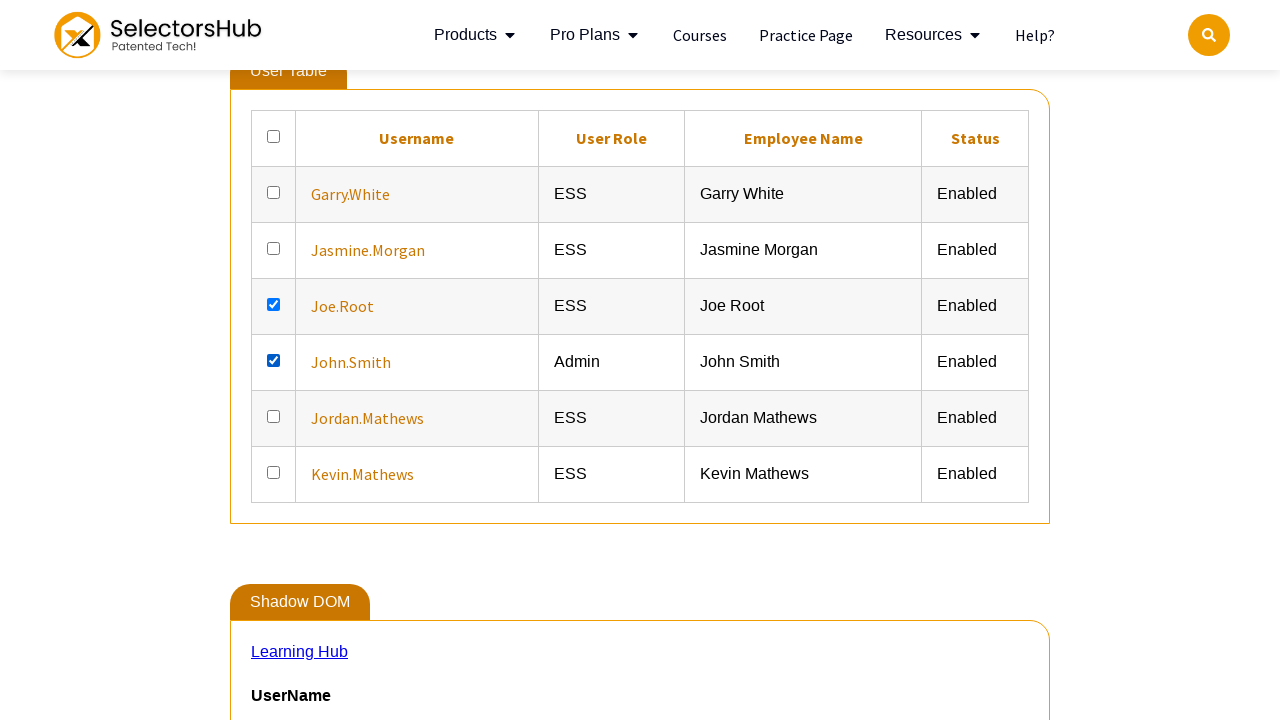

Verified user data cells are visible for John.Smith
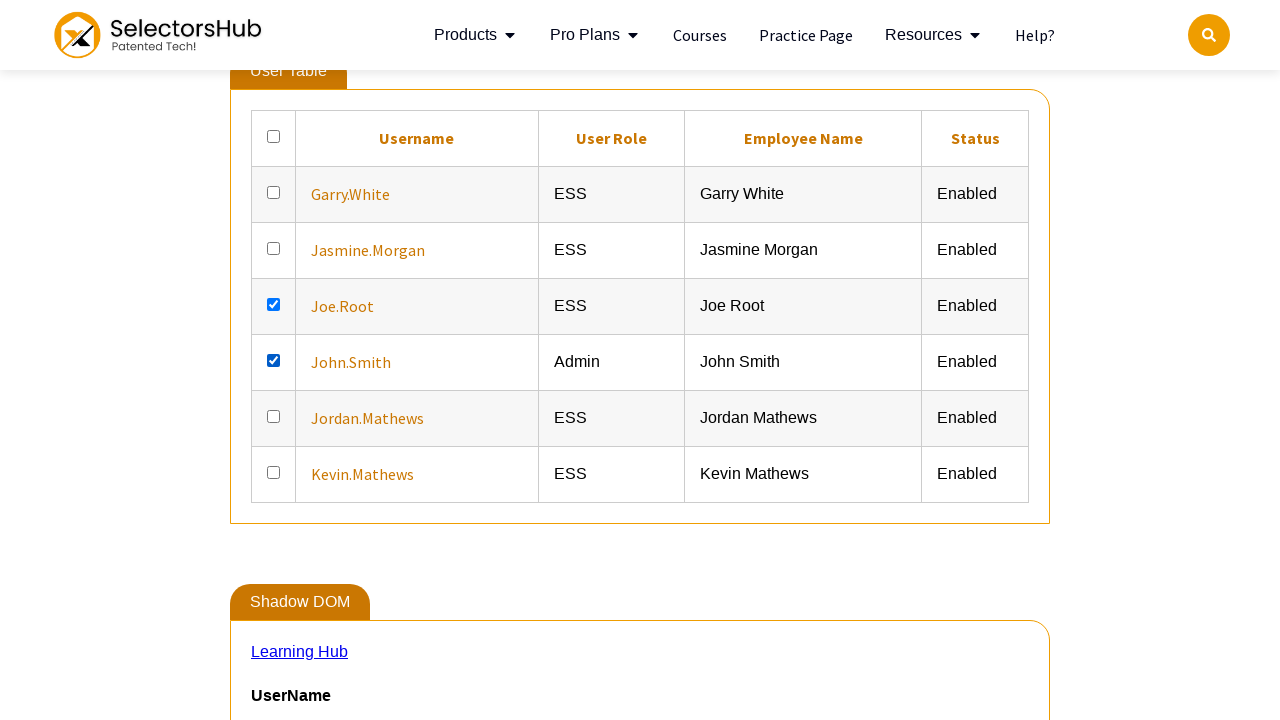

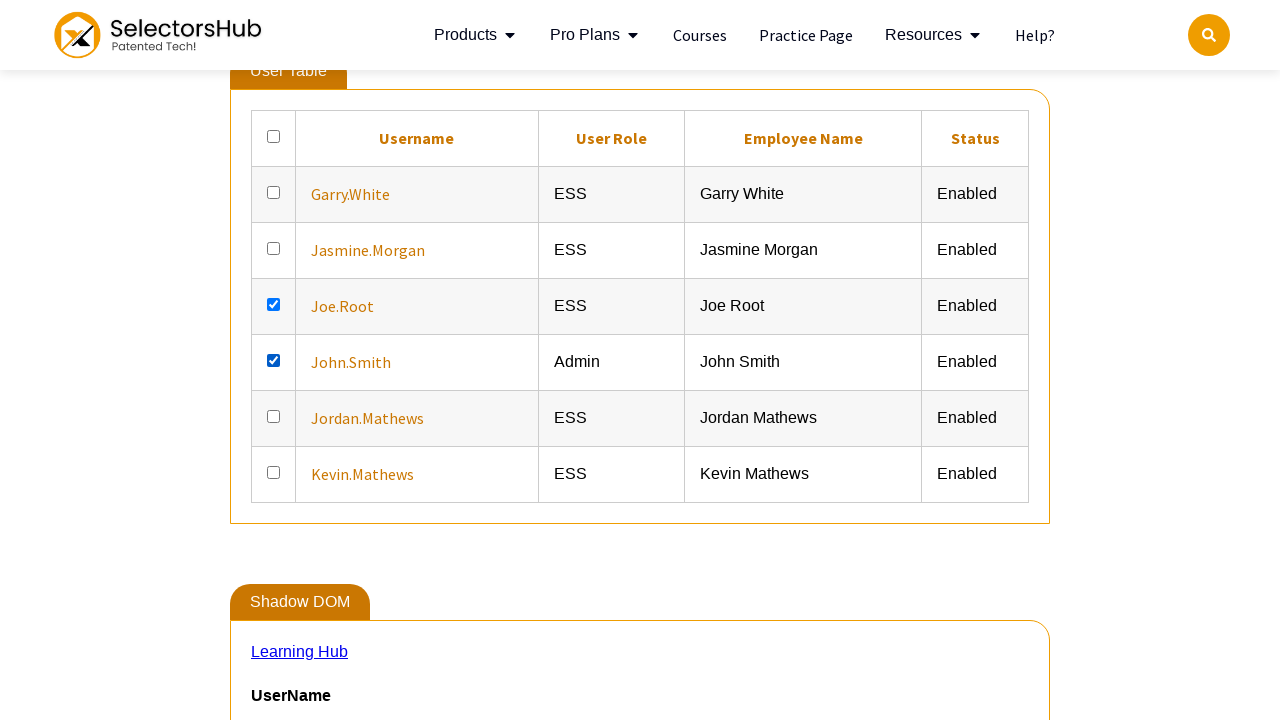